Tests radio button selection functionality by clicking on specific radio buttons and verifying they are selected

Starting URL: https://practice.cydeo.com/radio_buttons

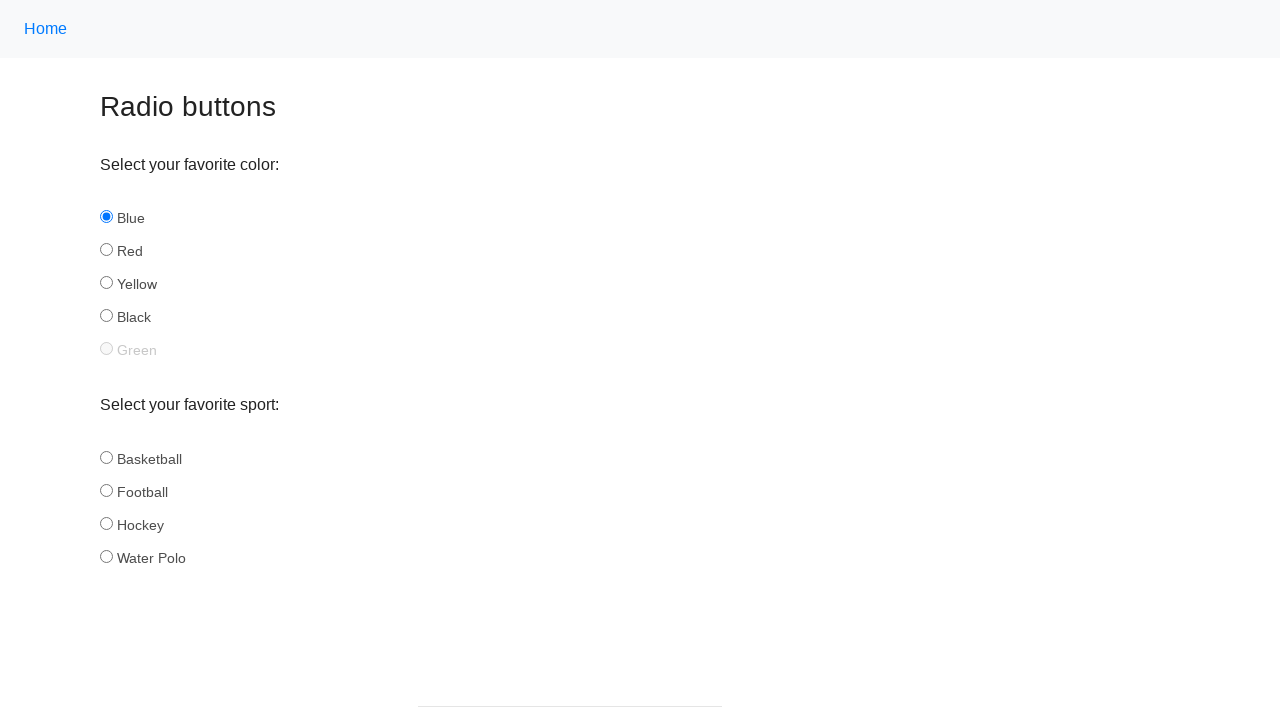

Located all sport radio buttons
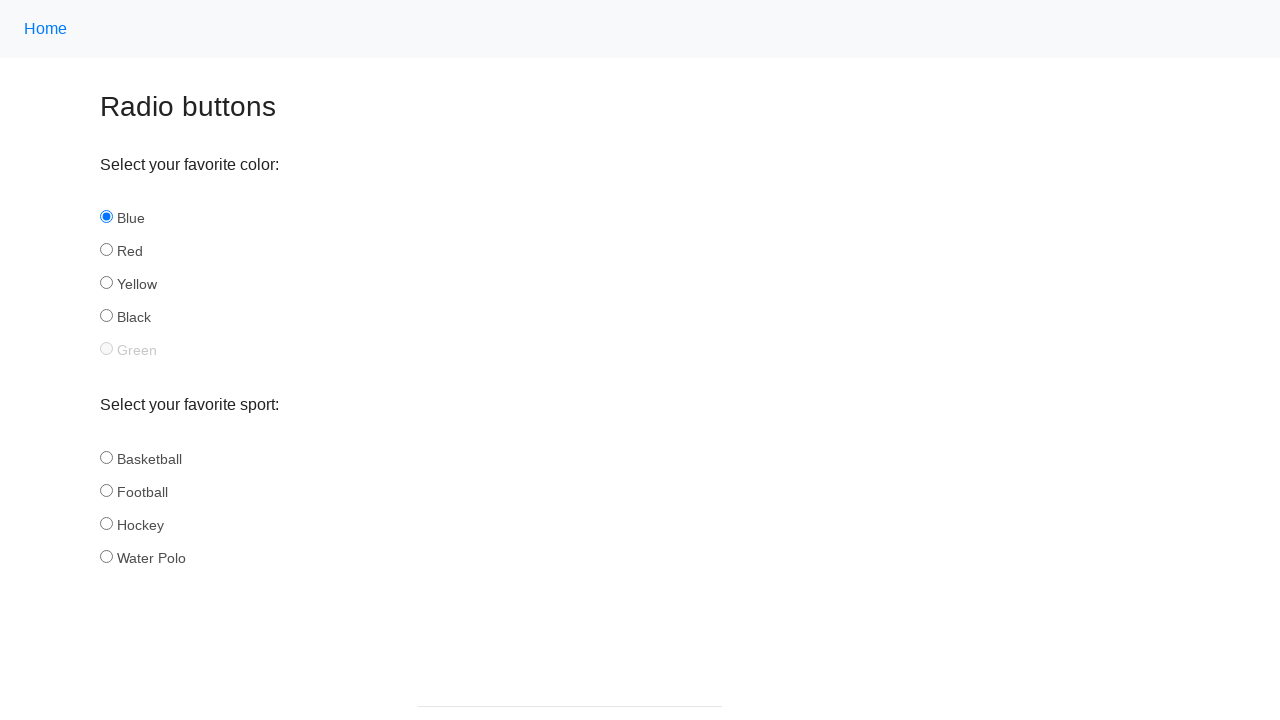

Clicked hockey radio button from sport group at (106, 523) on input[name='sport'] >> nth=2
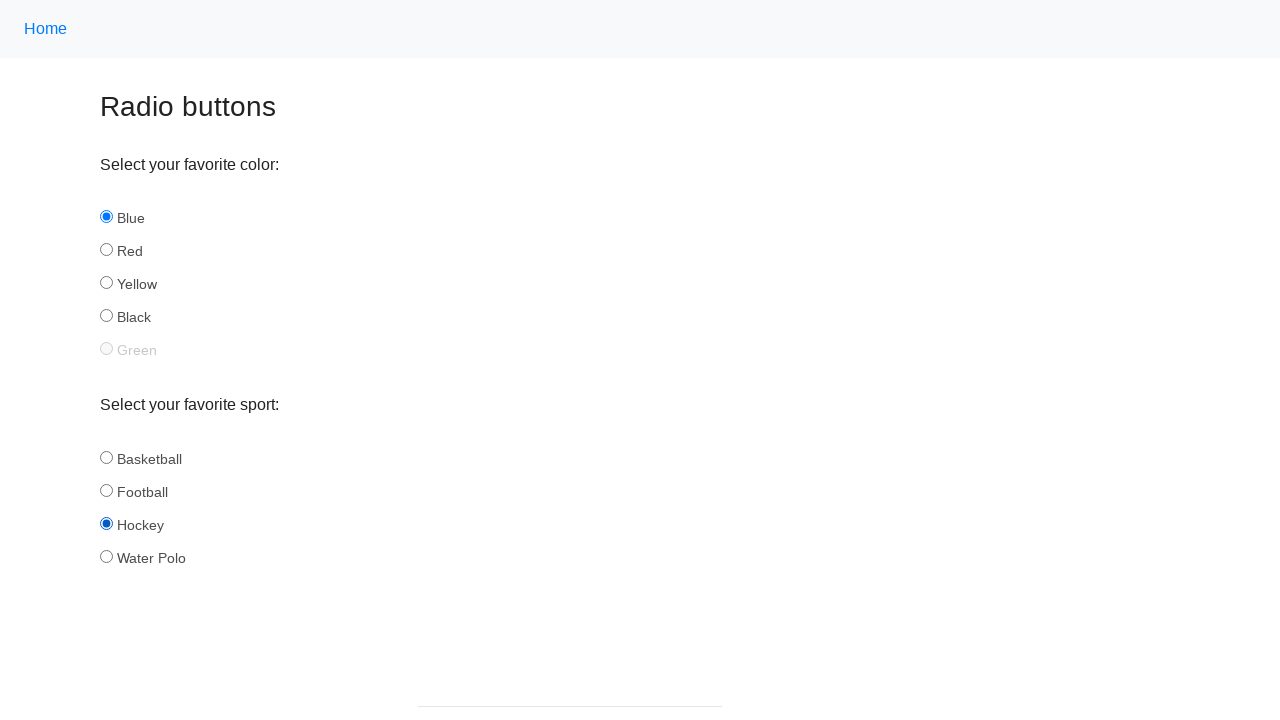

Located all color radio buttons
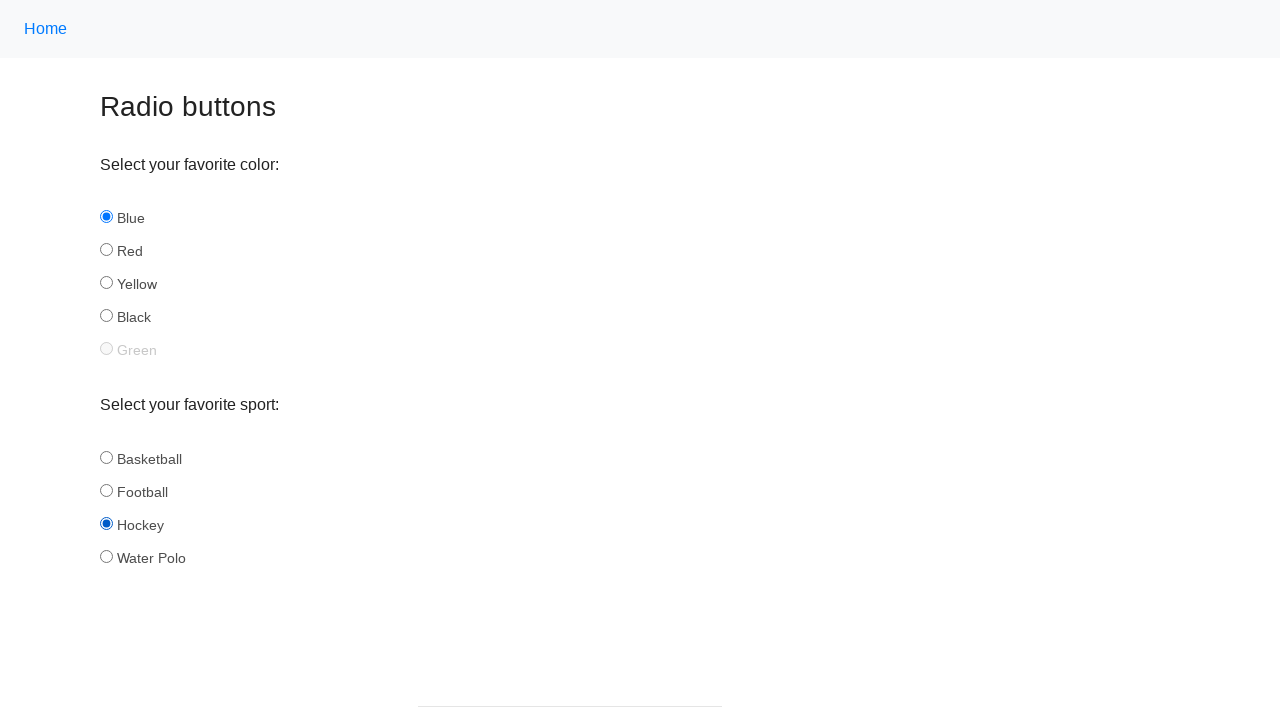

Clicked yellow radio button from color group at (106, 283) on input[name='color'] >> nth=2
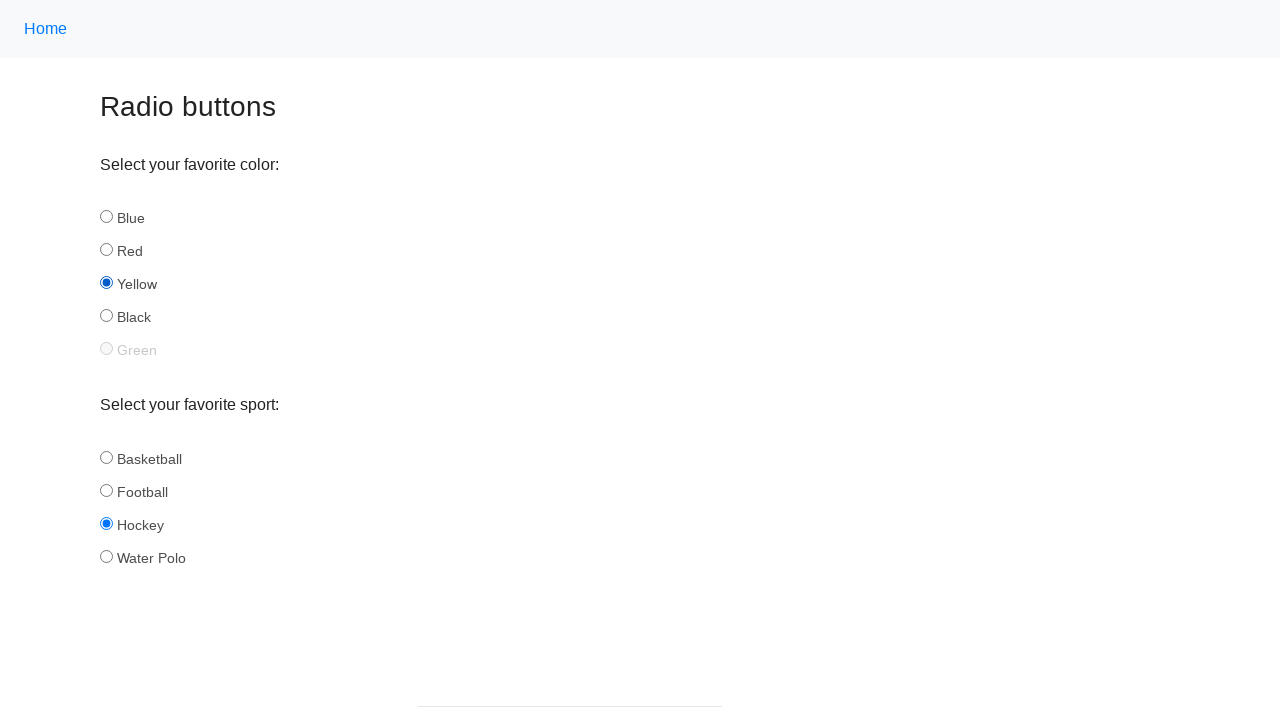

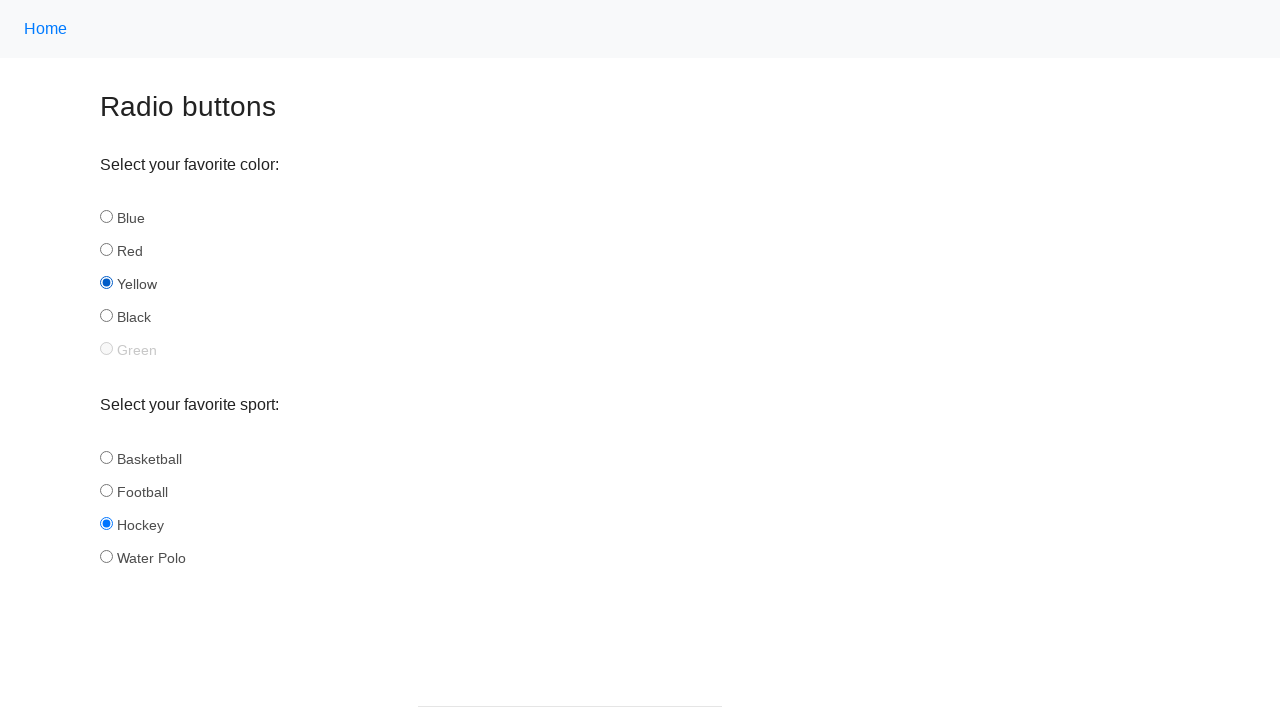